Tests file download functionality by navigating to a download page, clicking the first download link, and verifying a file was downloaded.

Starting URL: http://the-internet.herokuapp.com/download

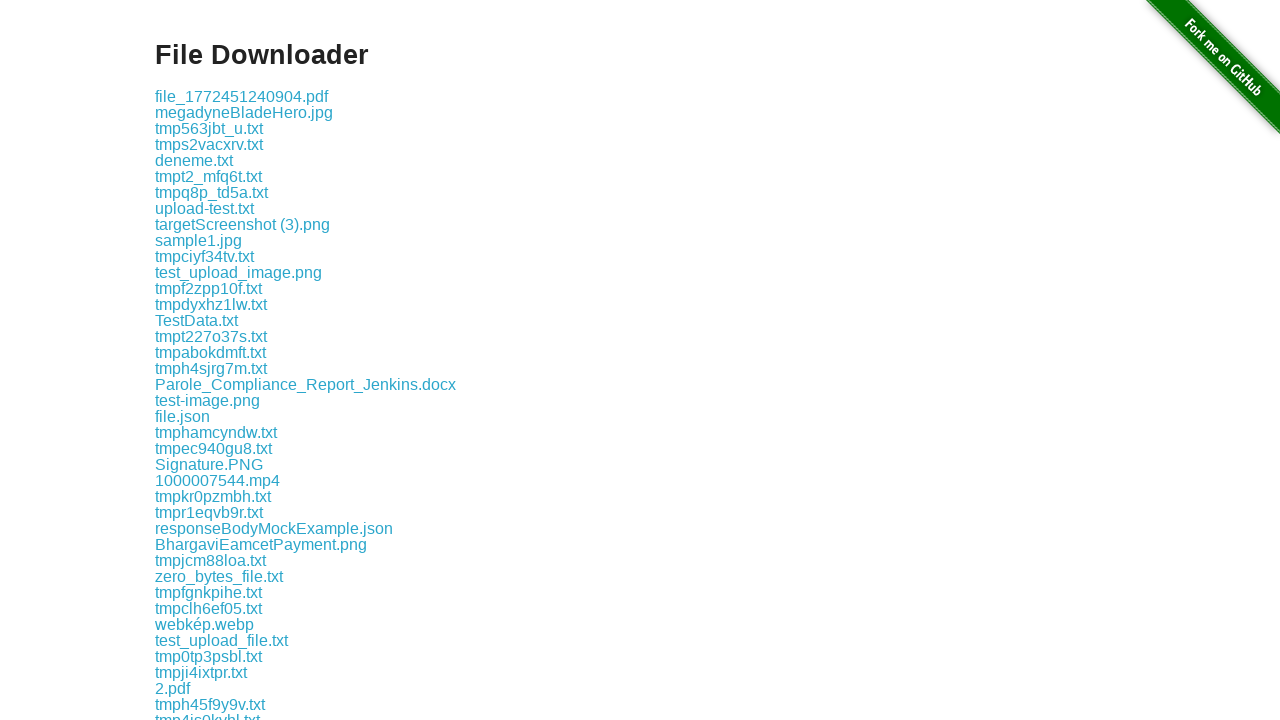

Located the first download link on the page
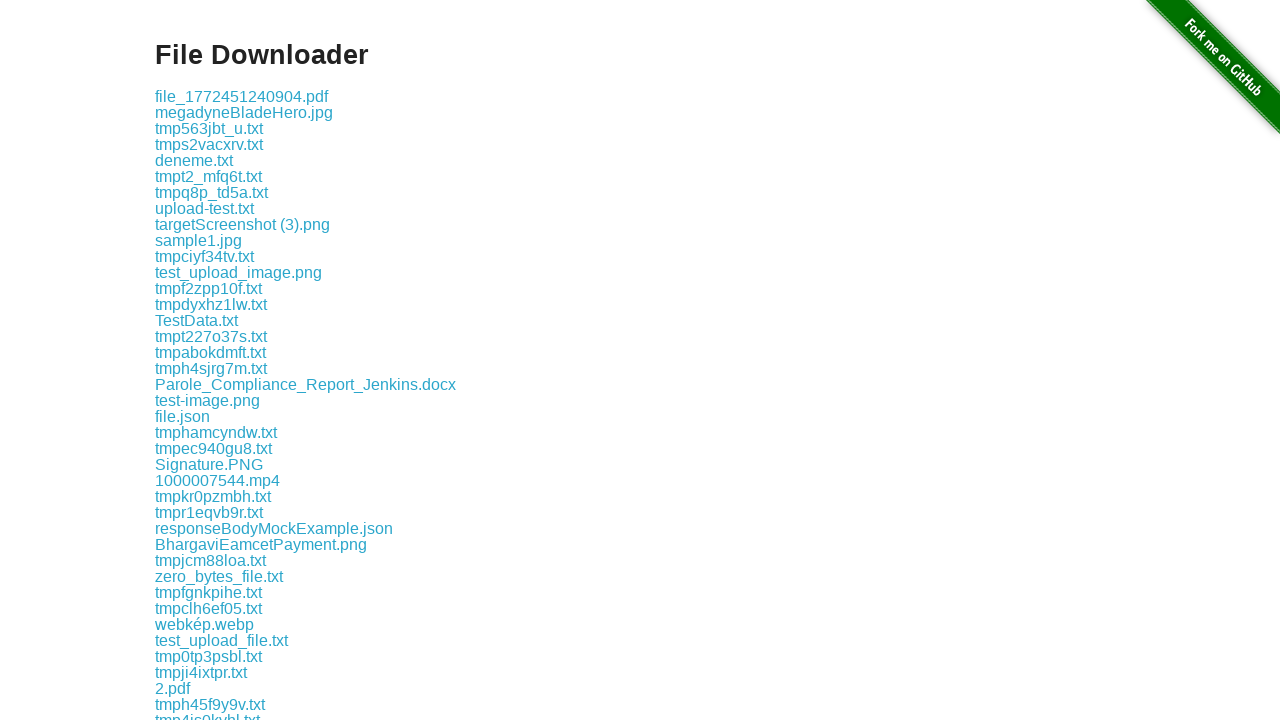

Clicked the first download link at (242, 96) on .example a >> nth=0
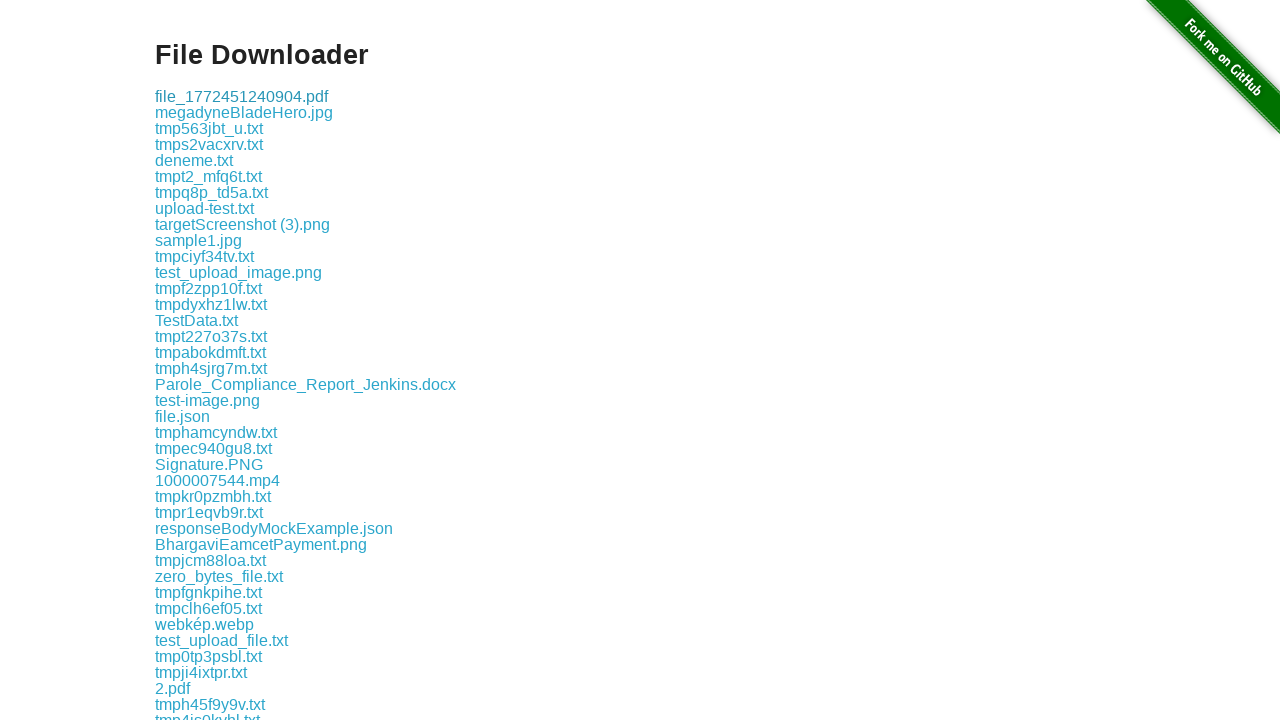

Waited 1000ms for download to complete
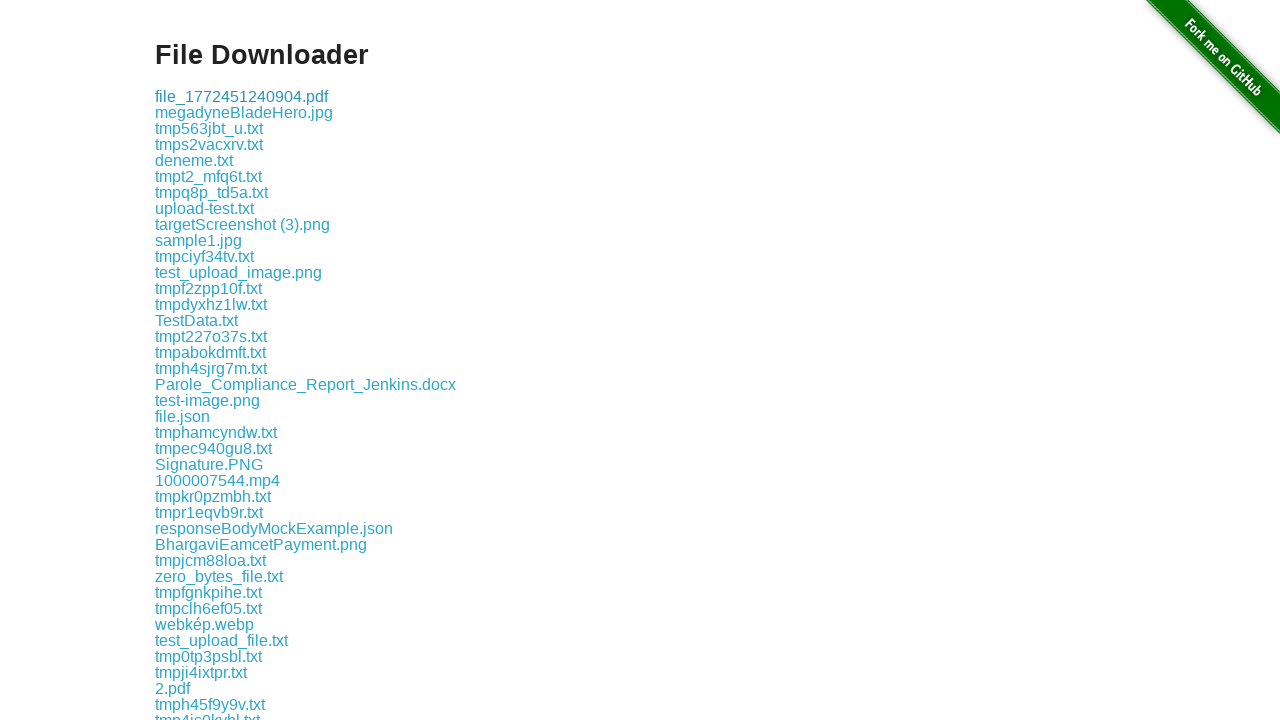

Verified download link element is still present on page
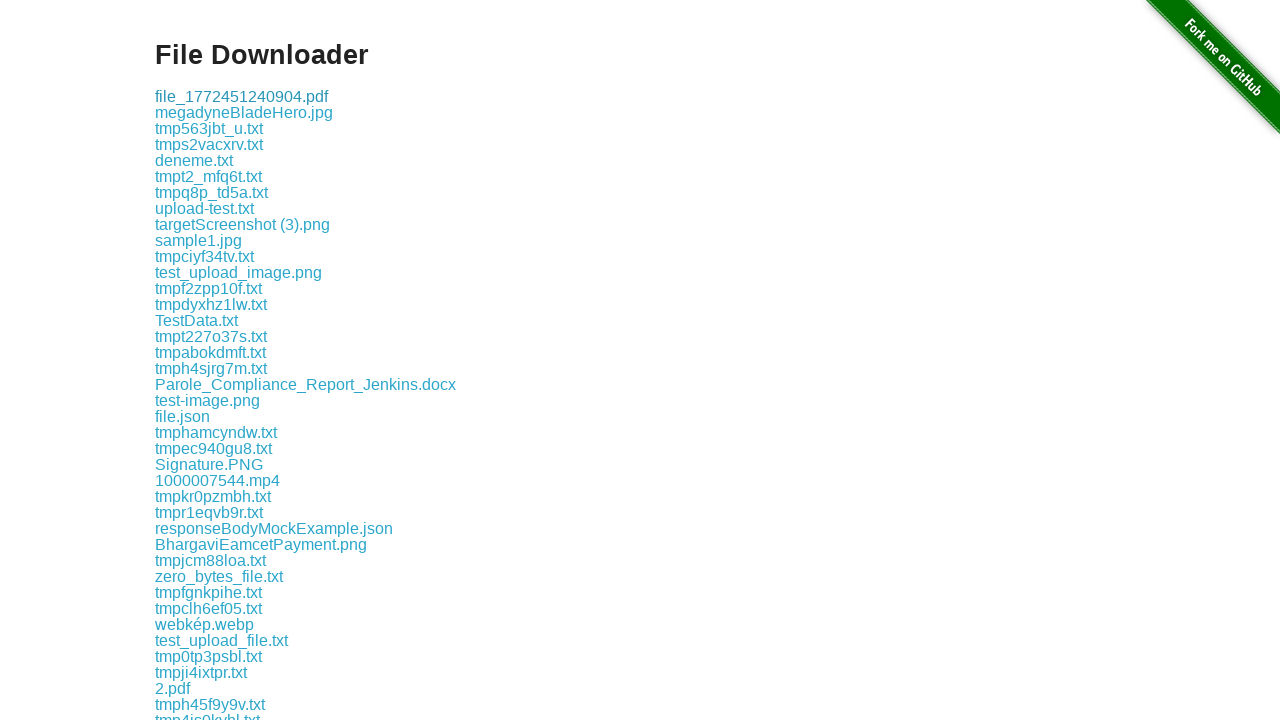

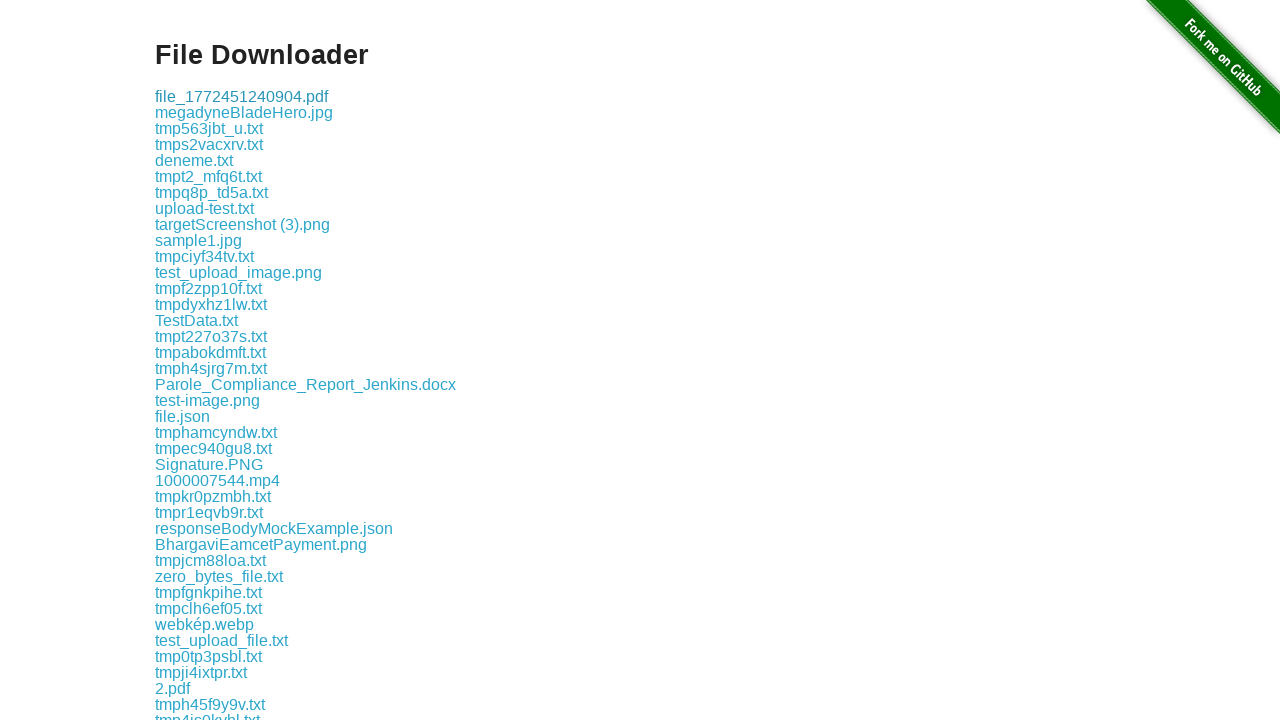